Tests handling a timed alert that appears after a delay, waiting for it and then accepting it

Starting URL: https://demoqa.com/alerts

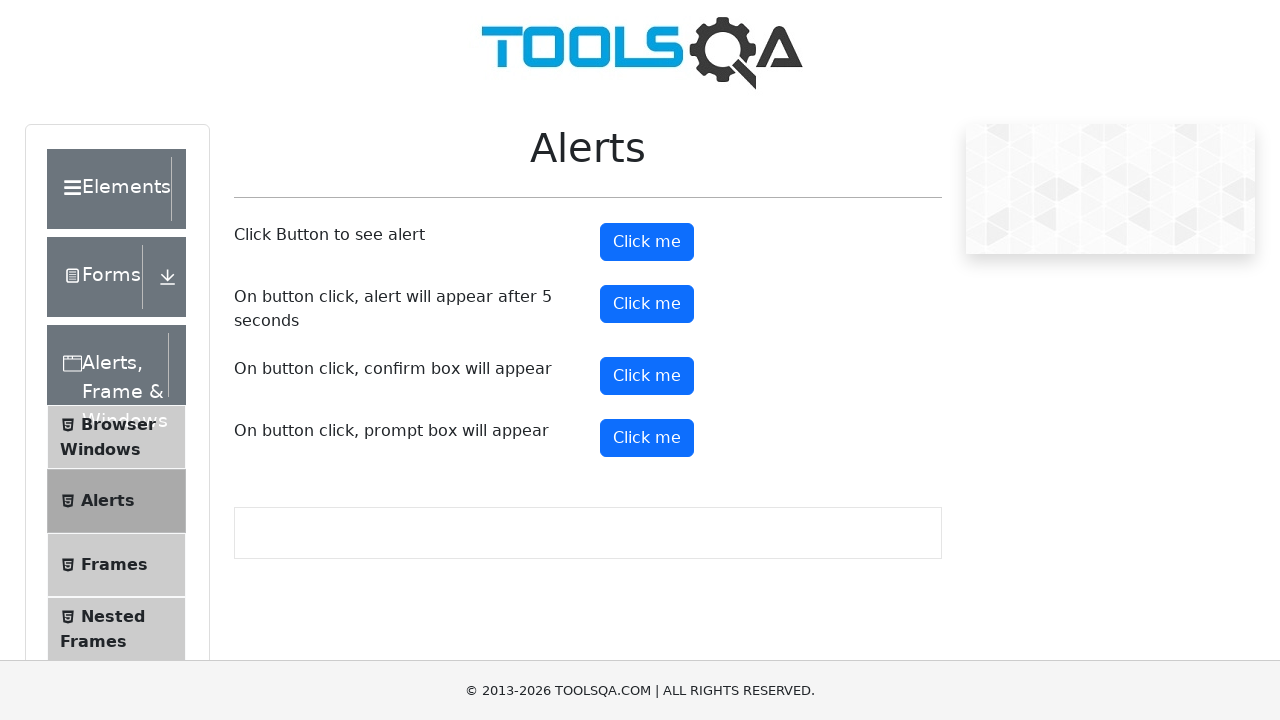

Set up dialog handler to automatically accept alerts
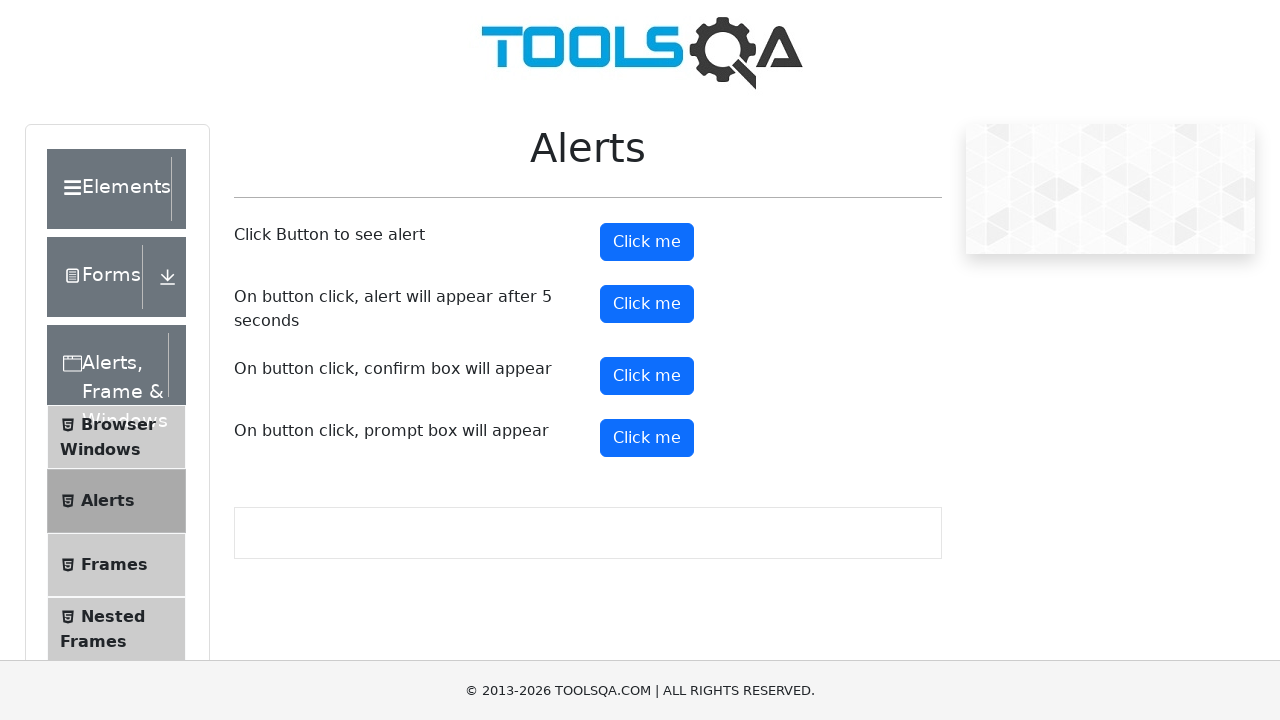

Clicked the timer alert button to trigger timed alert at (647, 304) on #timerAlertButton
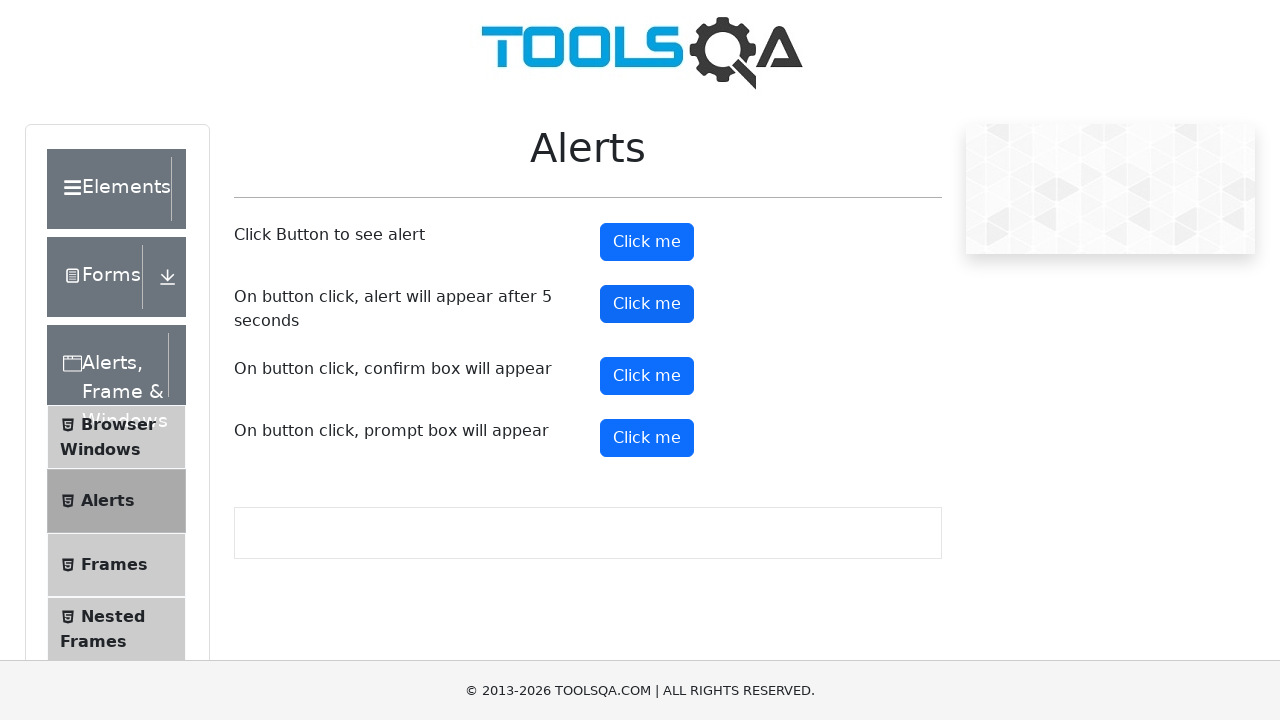

Waited 6 seconds for timed alert to appear and be accepted
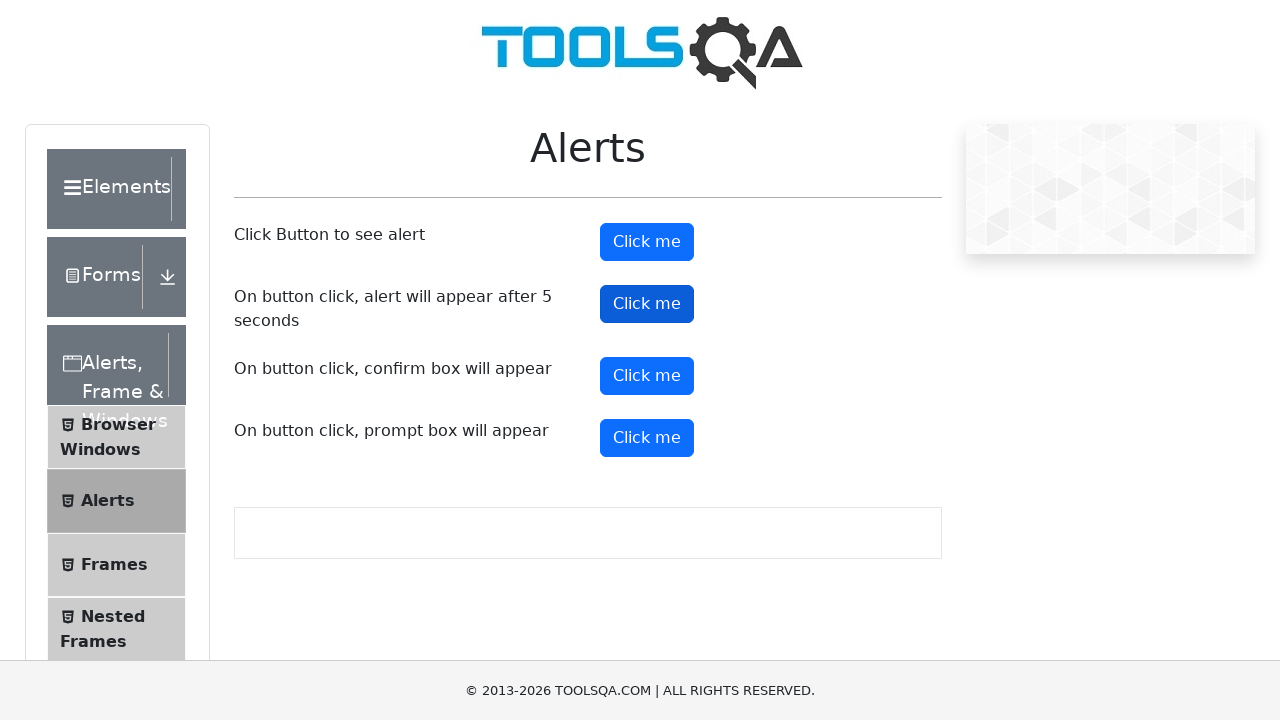

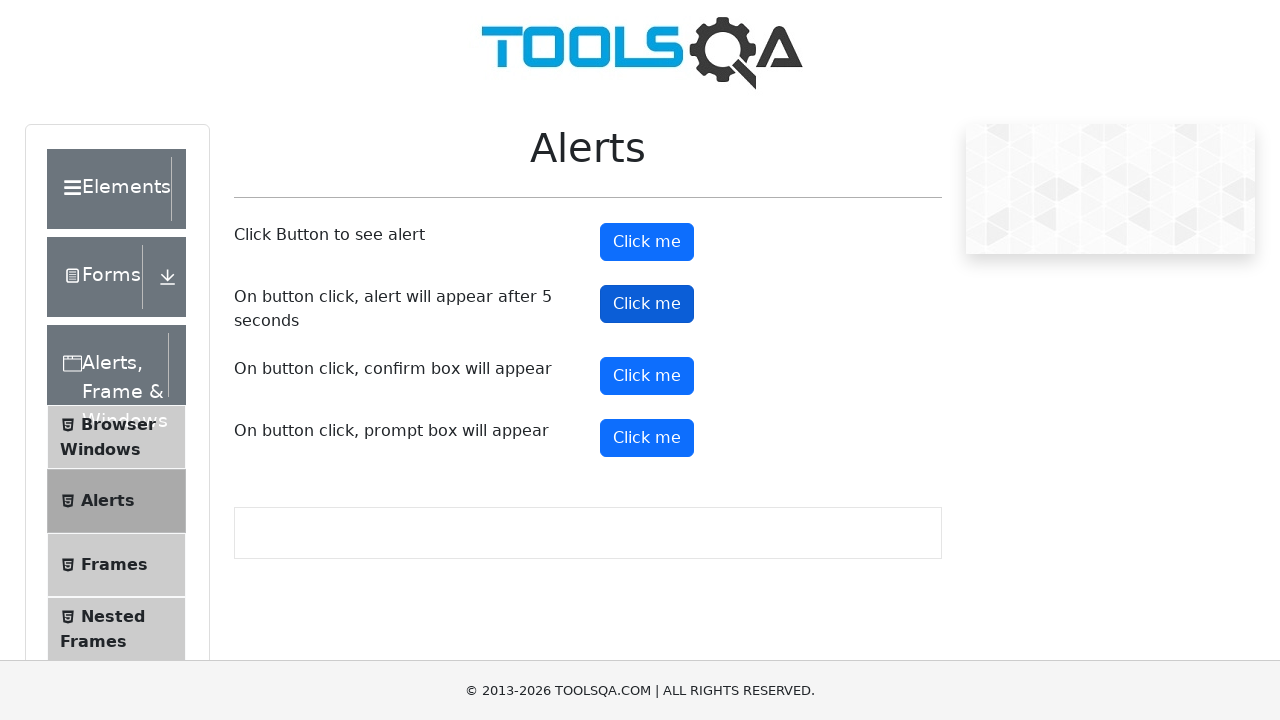